Tests handling of a JavaScript alert popup by clicking the 'Show Alert' button and accepting the alert

Starting URL: https://pragmatictesters.github.io/selenium-webdriver-examples/javascript-popups.html

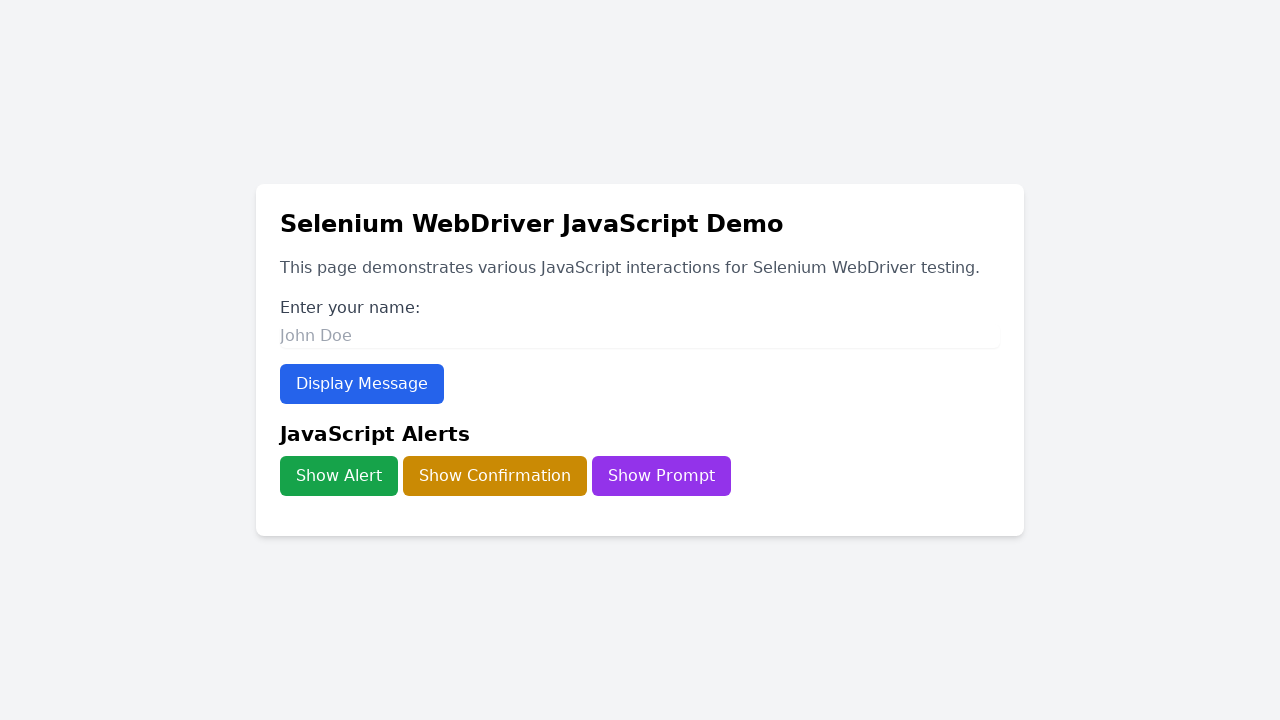

Navigated to JavaScript popups test page
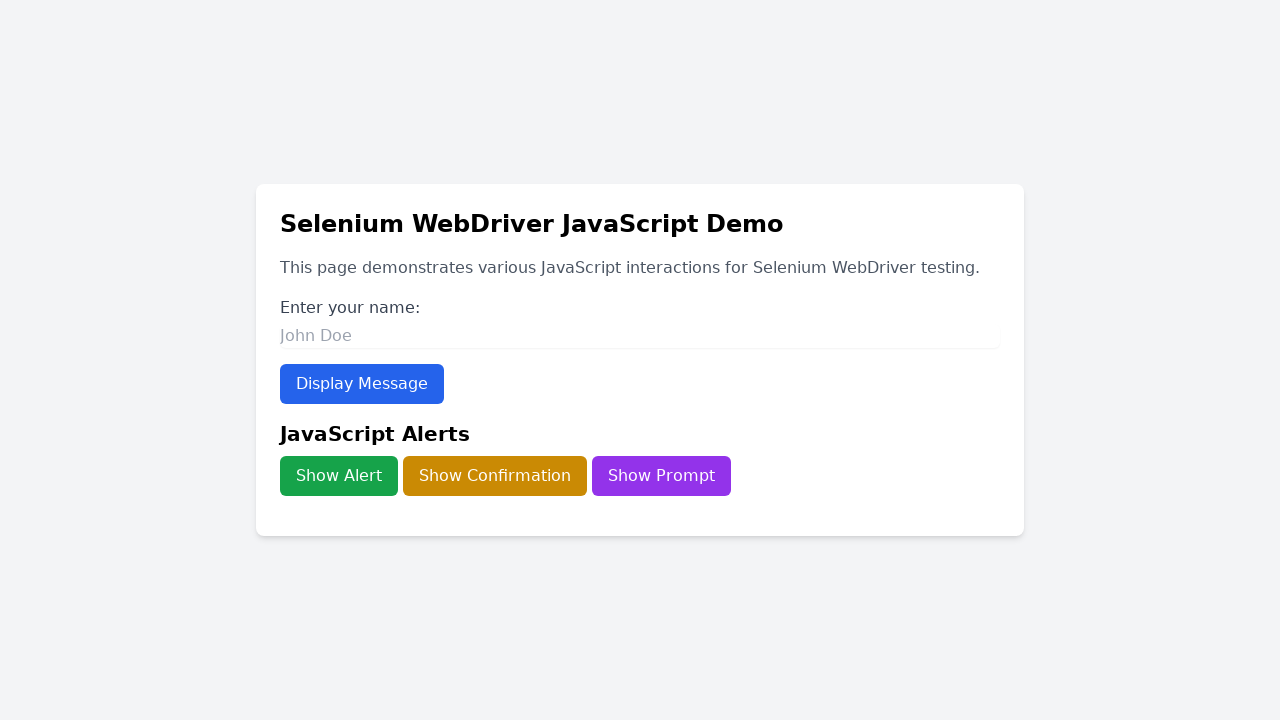

Clicked the 'Show Alert' button to trigger alert popup at (339, 476) on button:text('Show Alert')
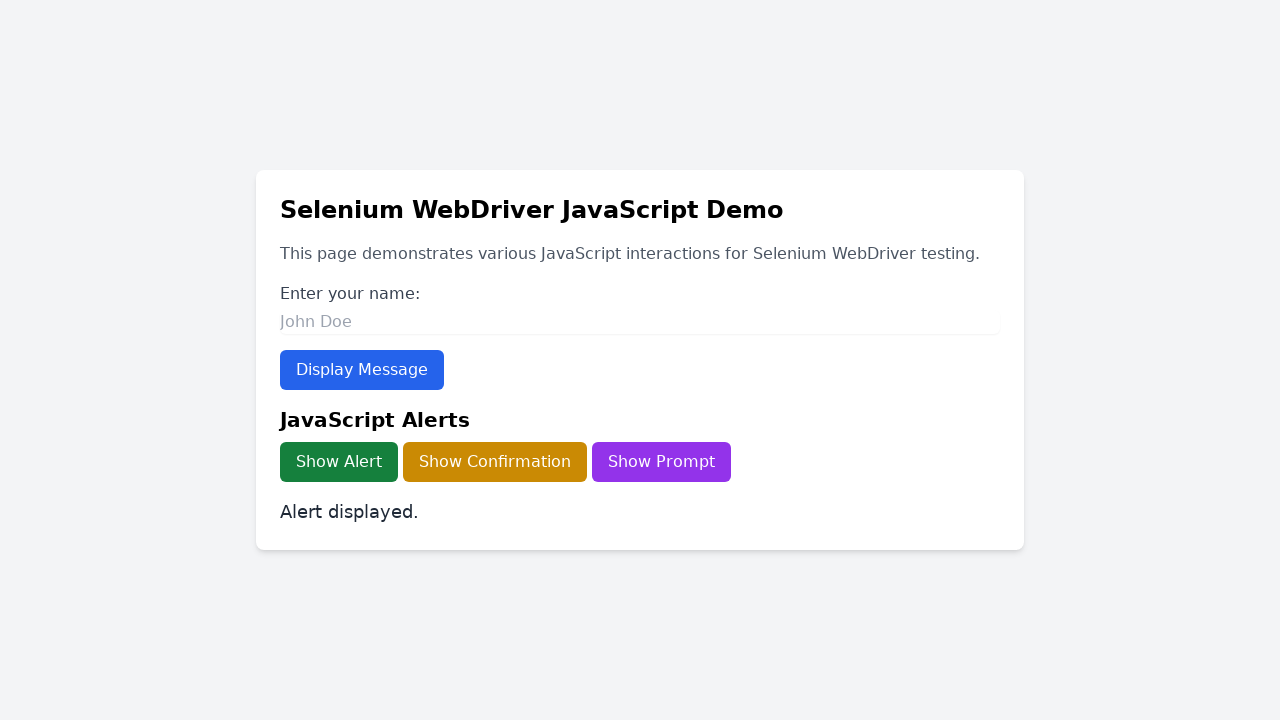

Set up alert dialog handler to accept alerts
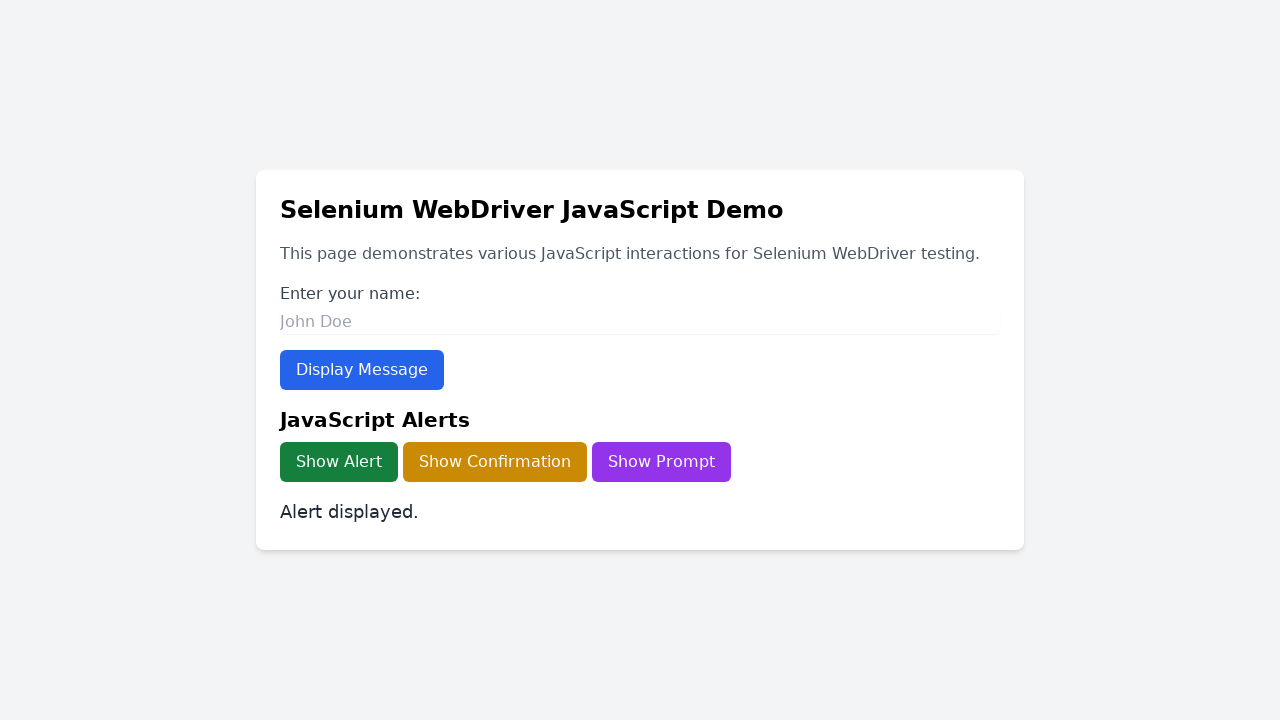

Alert was accepted and output message appeared
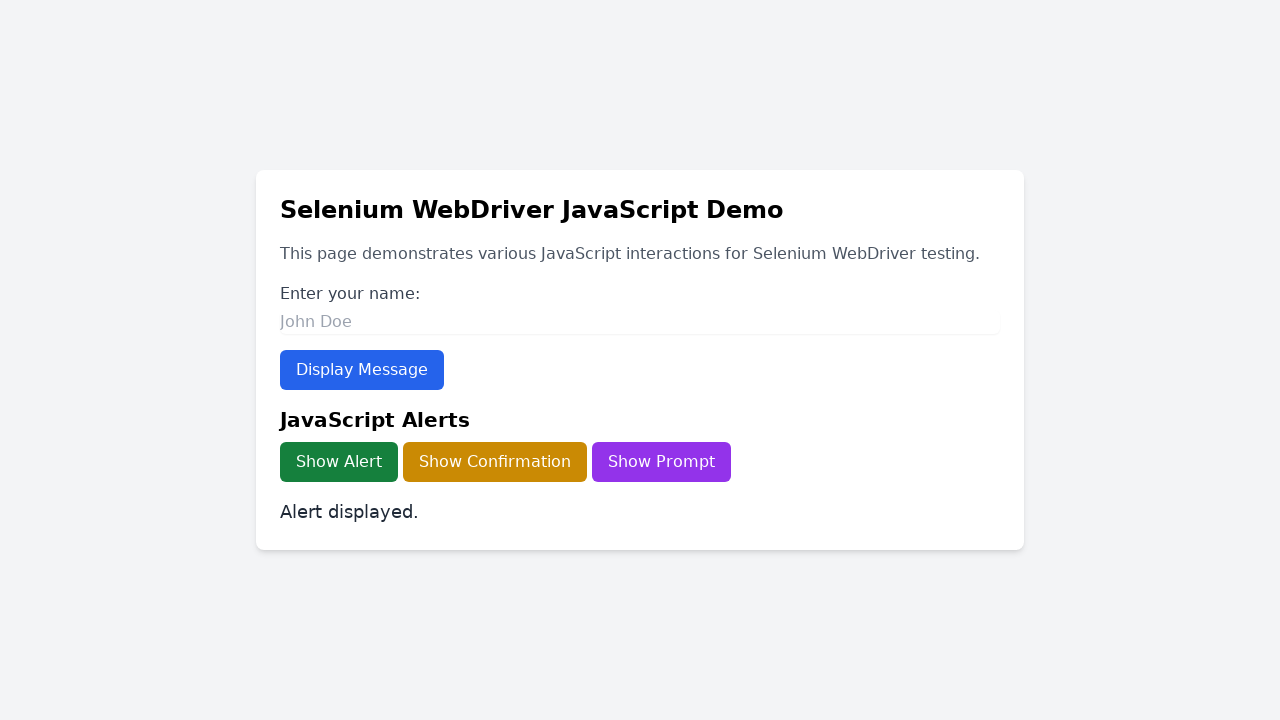

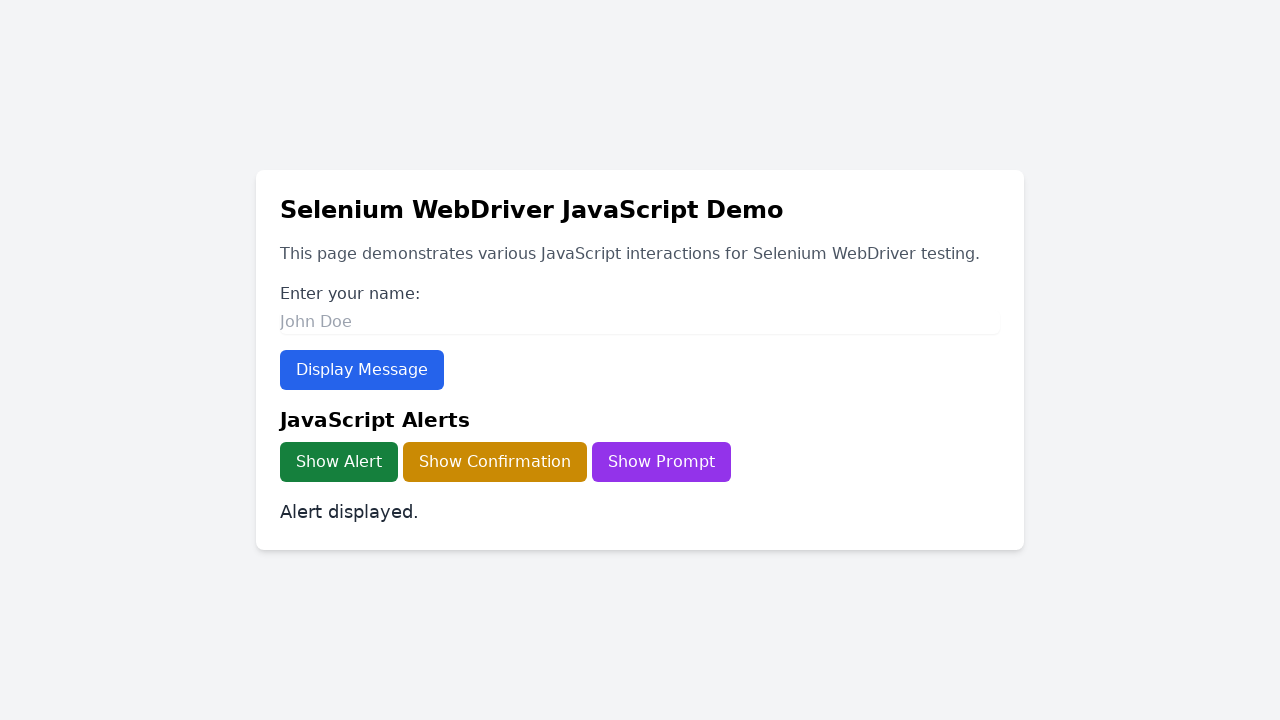